Tests dynamic loading where an element is rendered after a loading bar completes. Clicks the start button and verifies the finish text appears.

Starting URL: http://the-internet.herokuapp.com/dynamic_loading/2

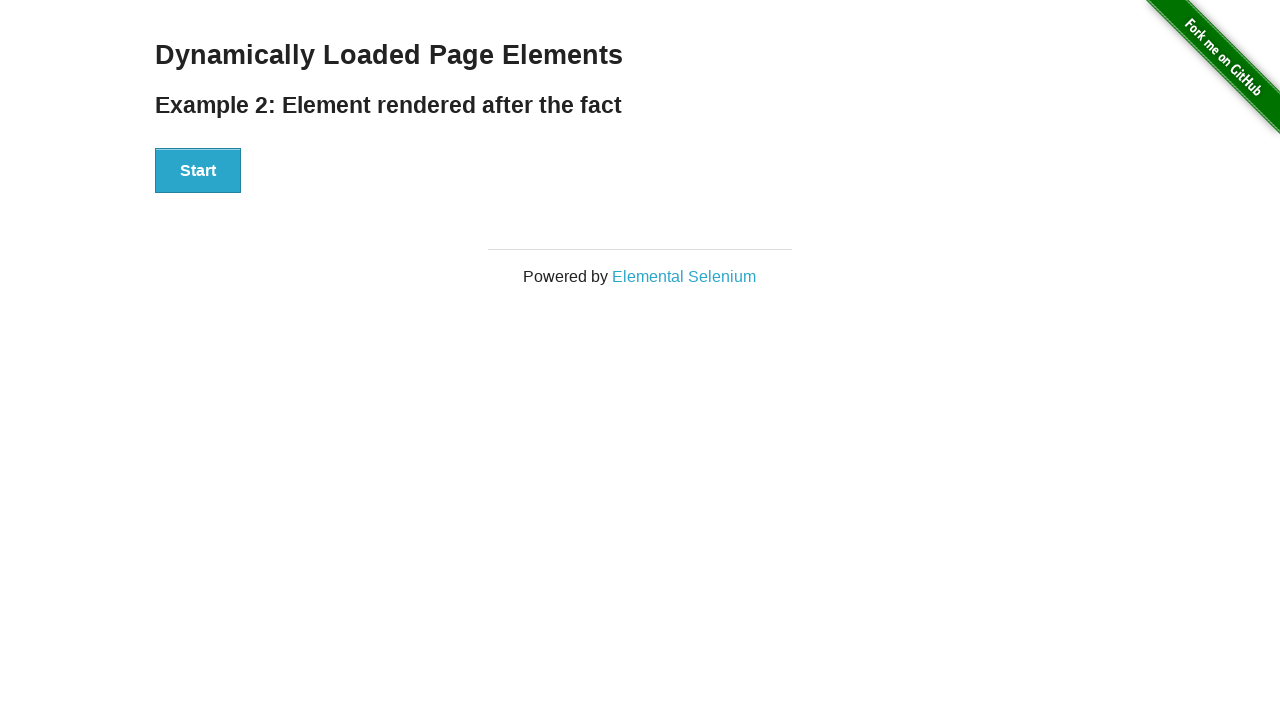

Clicked the start button to initiate dynamic loading at (198, 171) on #start button
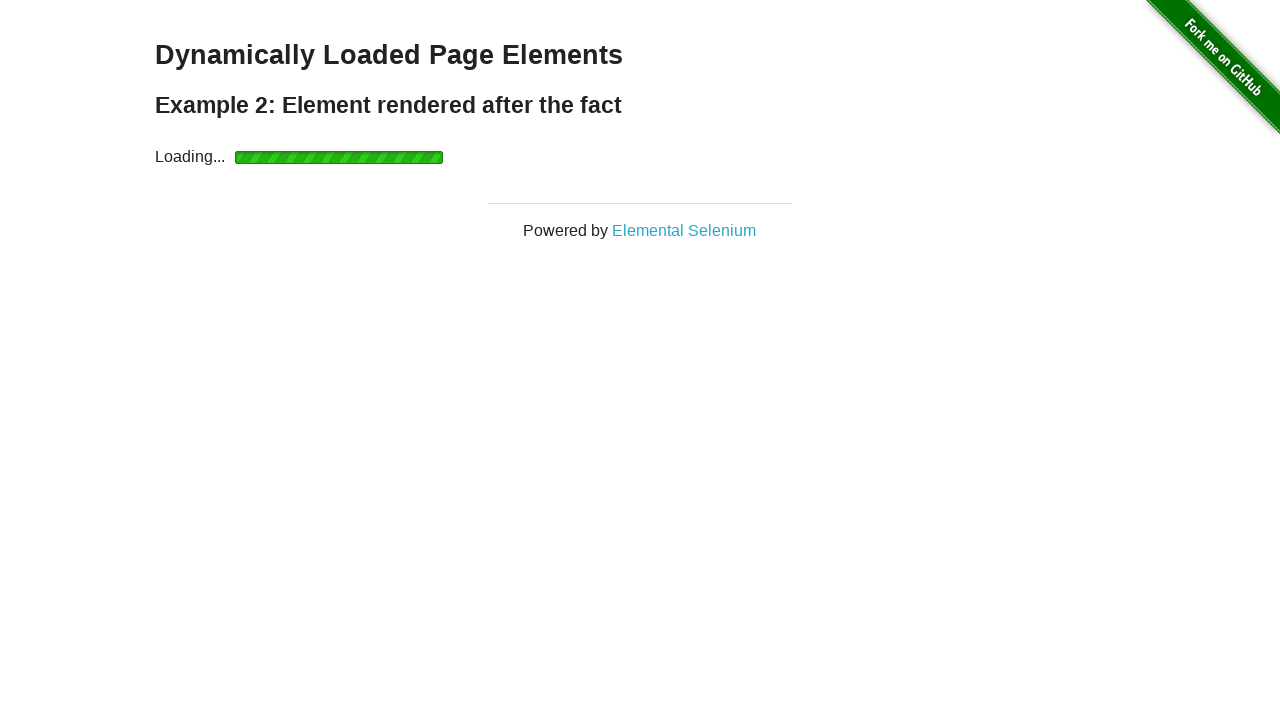

Waited for finish element to become visible after loading bar completed
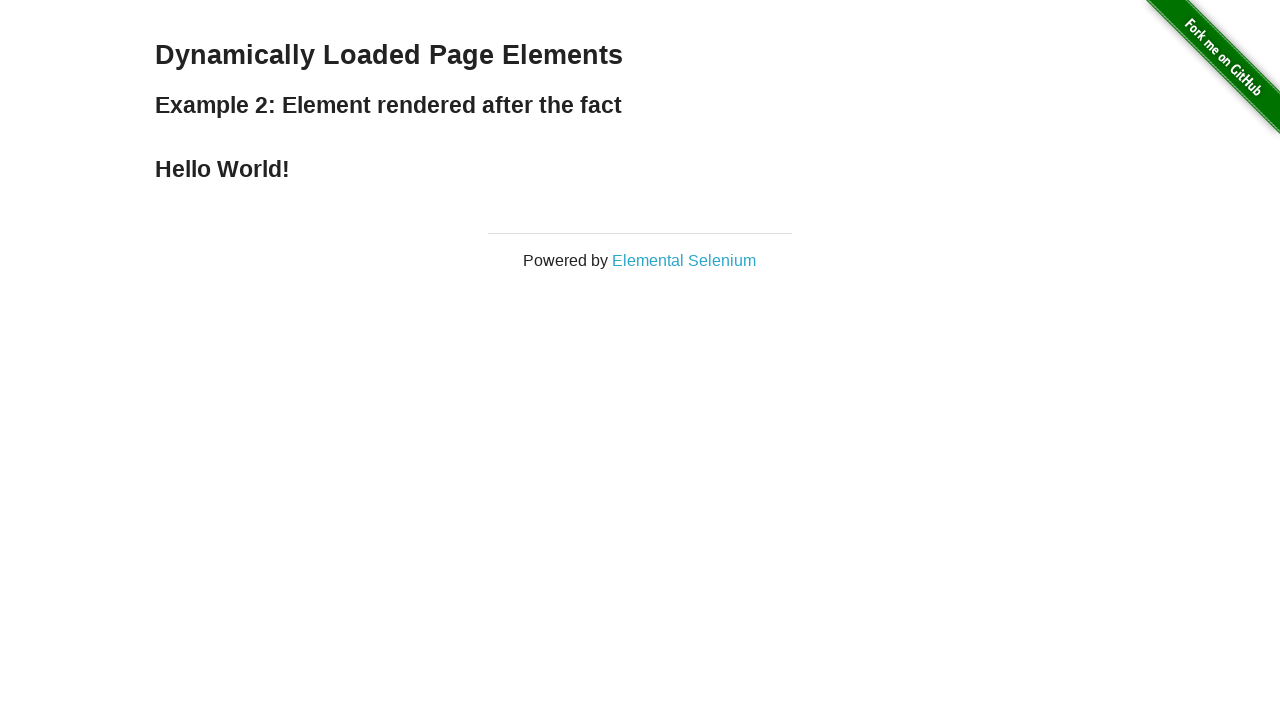

Verified finish text displays 'Hello World!'
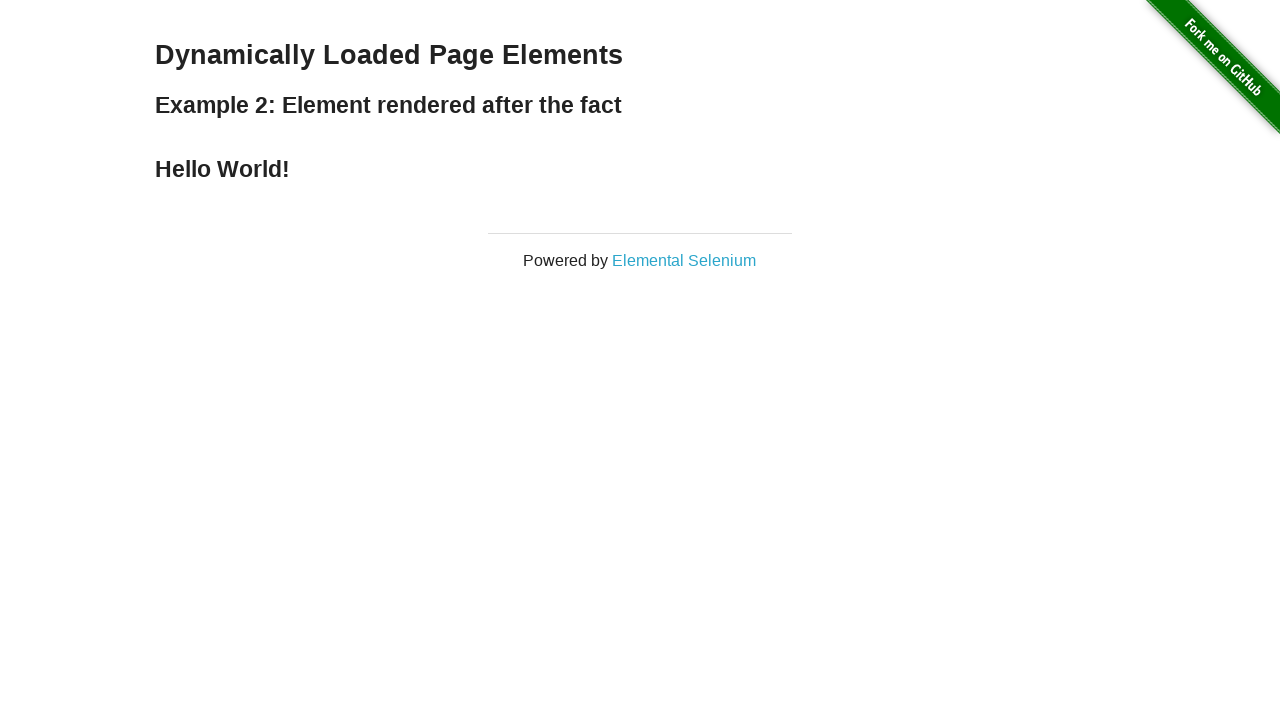

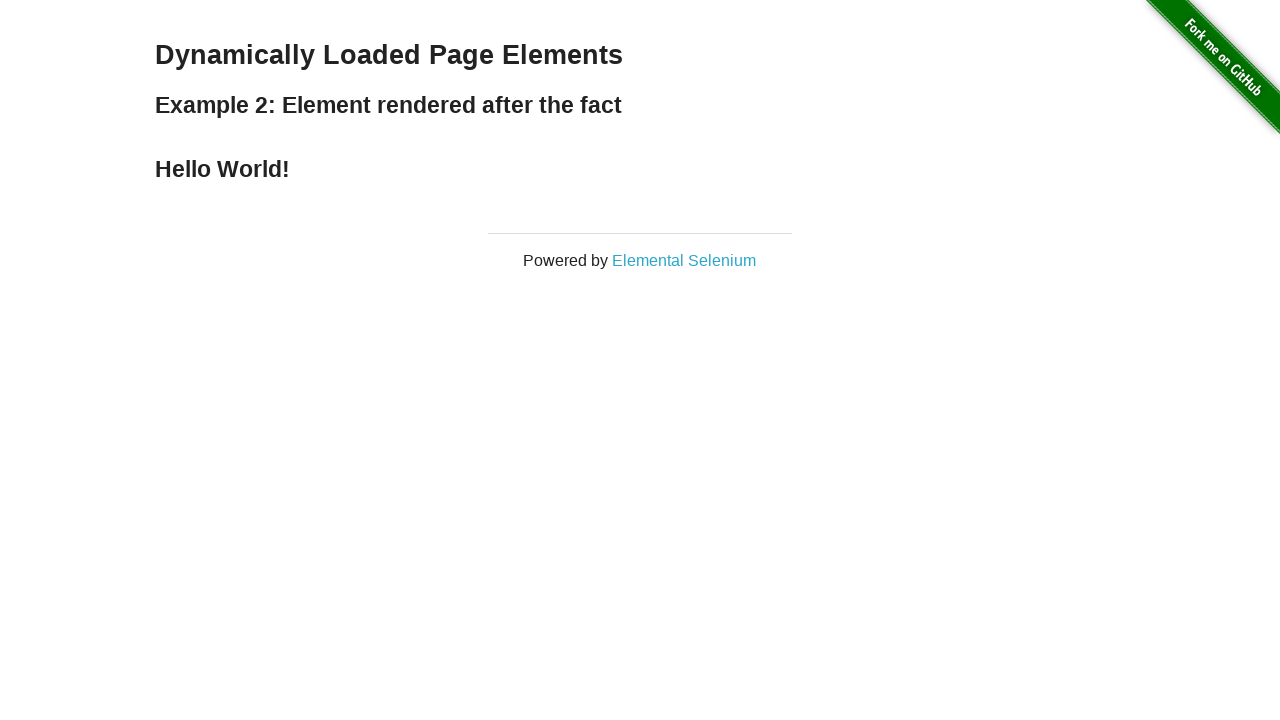